Tests navigation through Jenkins documentation by clicking through Documentation, Installing Jenkins, and Windows pages

Starting URL: https://www.jenkins.io/

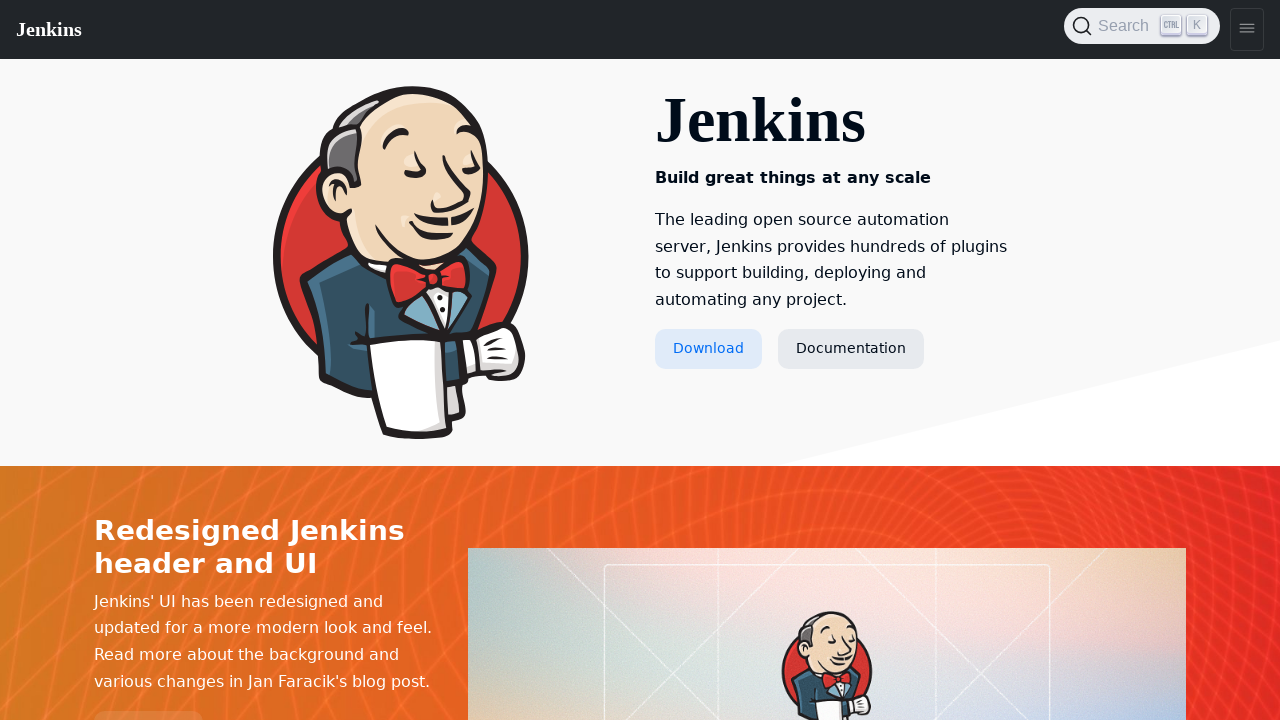

Navigated to Jenkins homepage
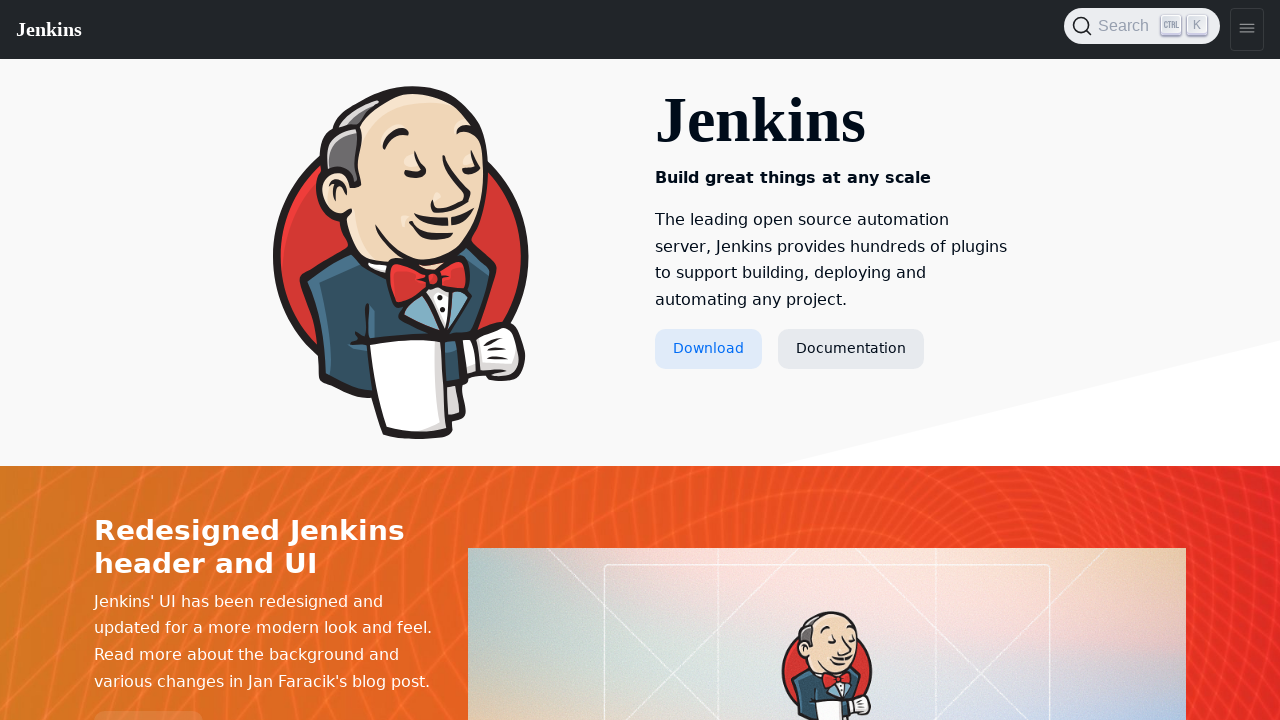

Clicked on Documentation link at (851, 349) on text=Documentation
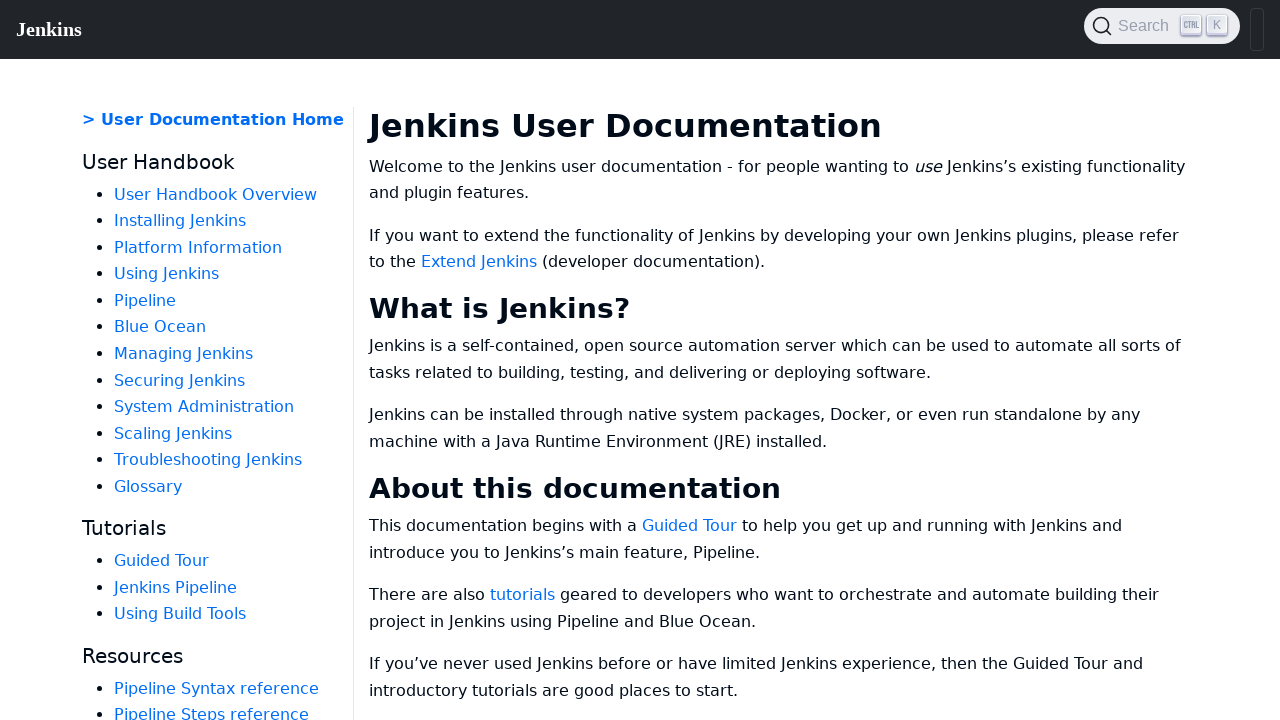

Clicked on Installing Jenkins link at (180, 221) on text=Installing Jenkins
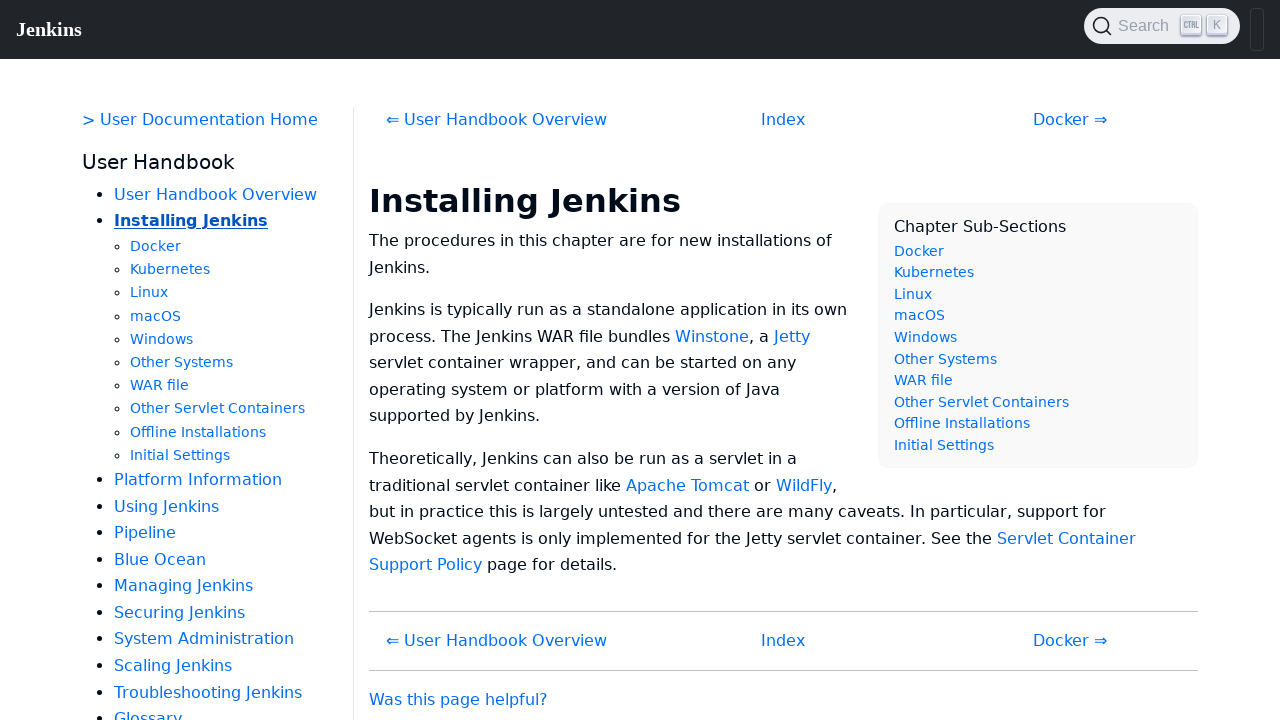

Clicked on Windows link at (162, 339) on text=Windows
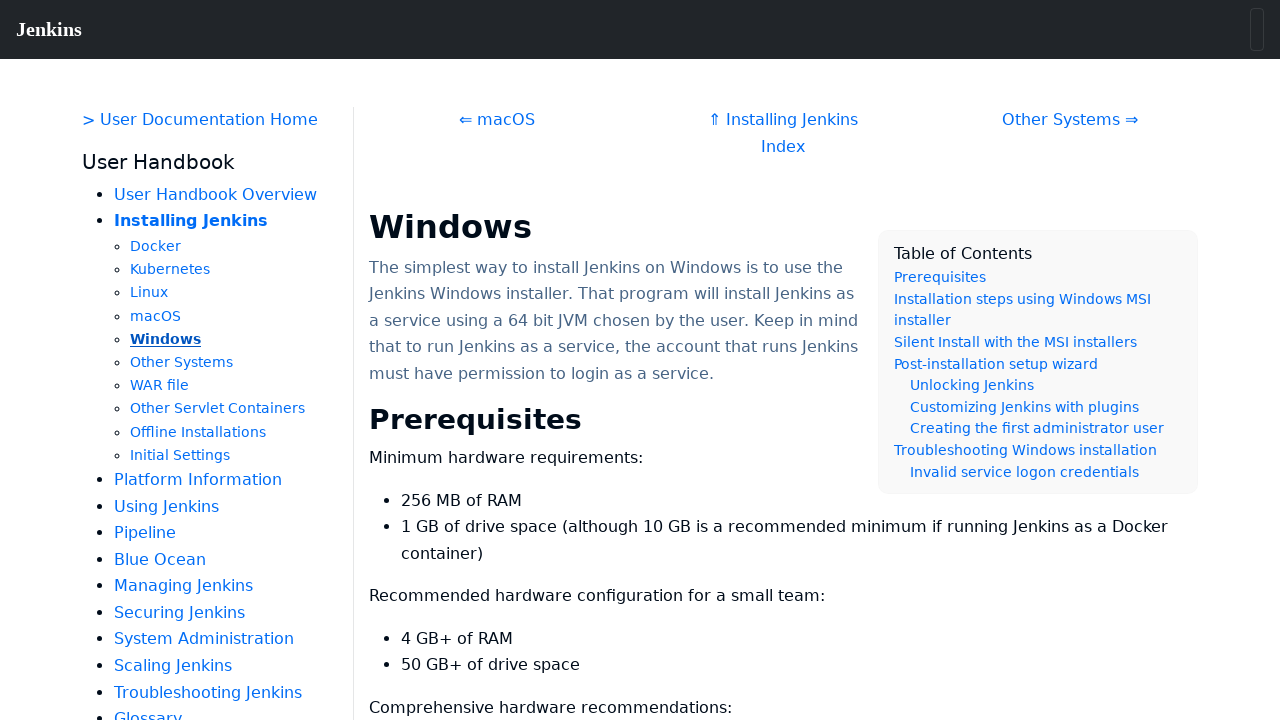

Windows documentation page content loaded
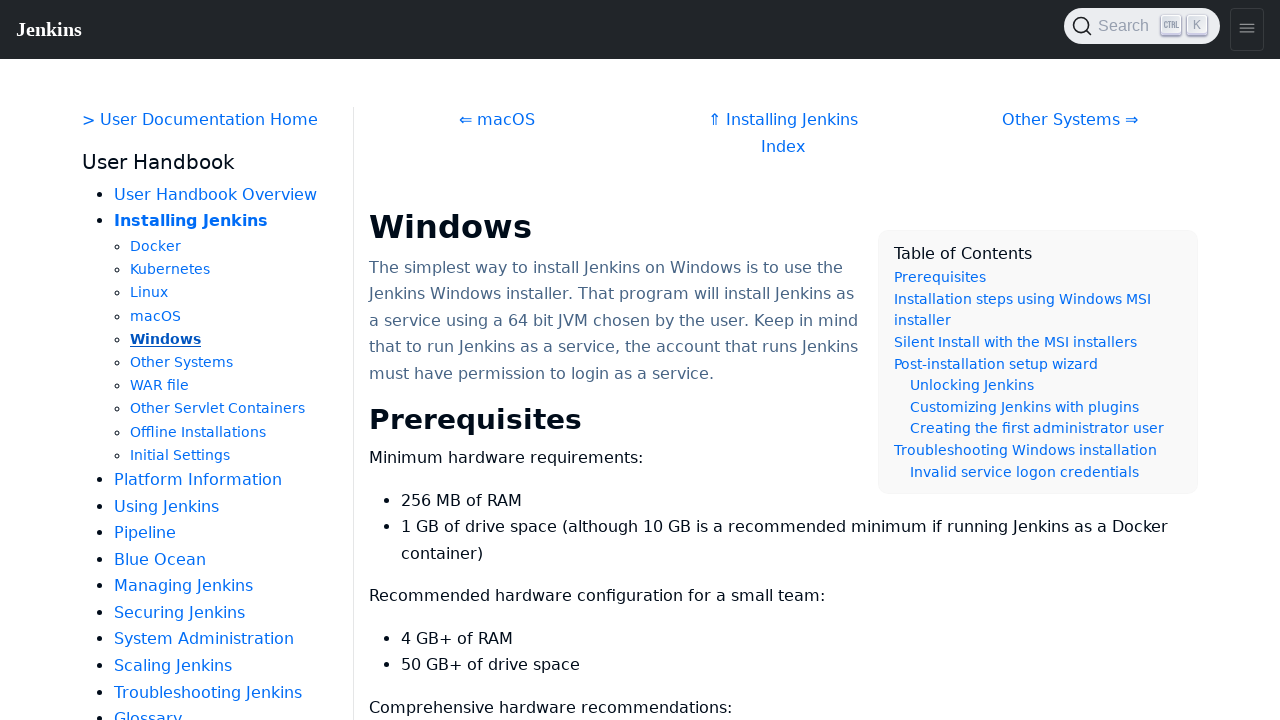

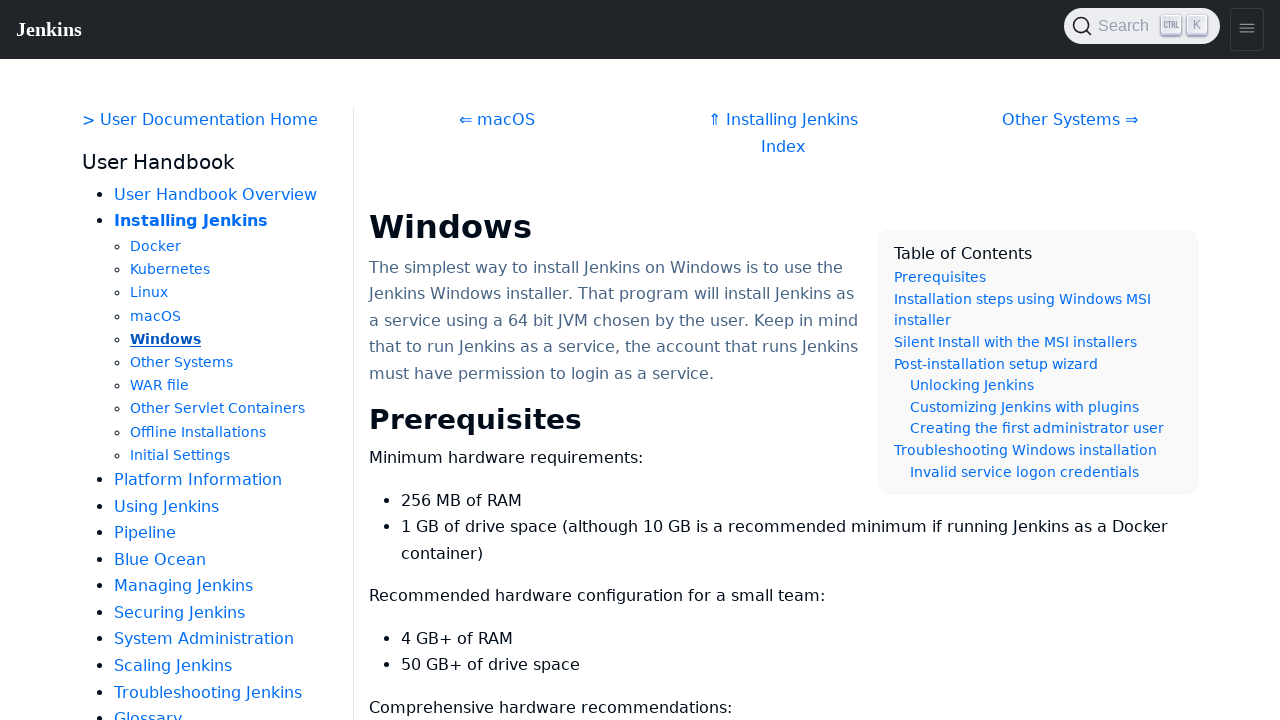